Tests form submission by filling in user name, email, current address, and permanent address fields, then verifying the submitted data is displayed

Starting URL: https://demoqa.com/text-box

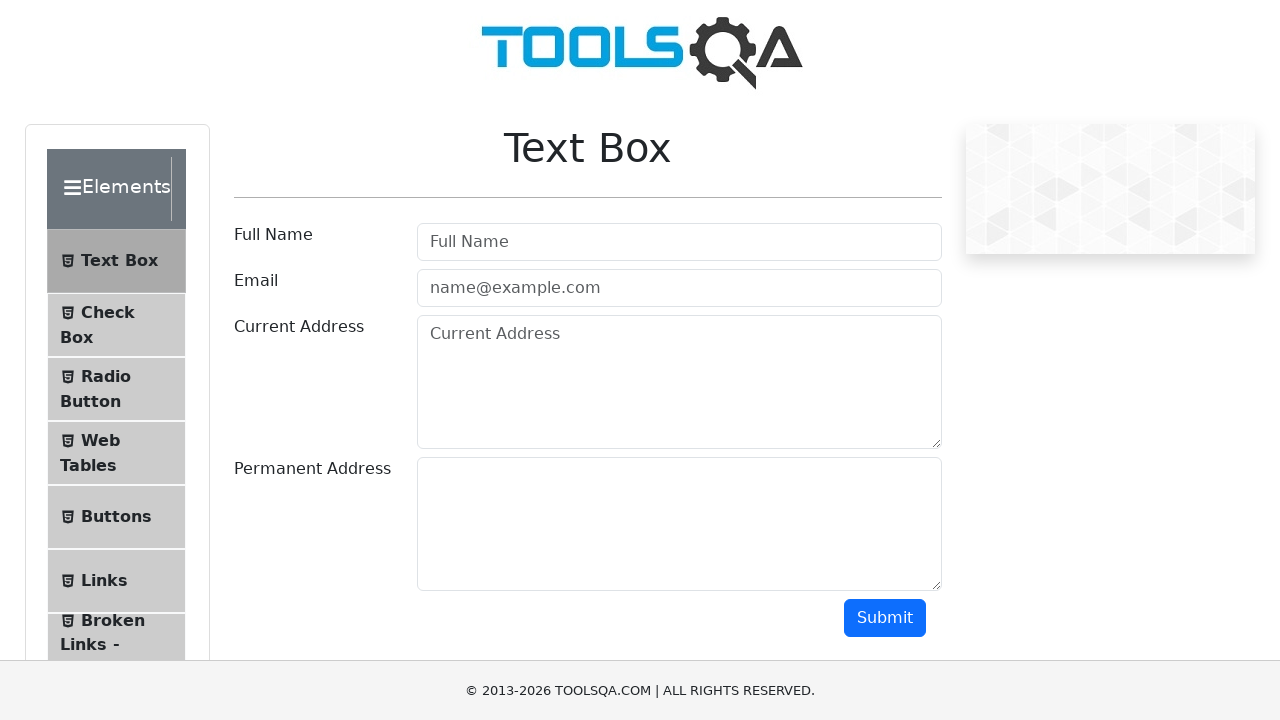

Filled user name field with 'Test User' on #userName
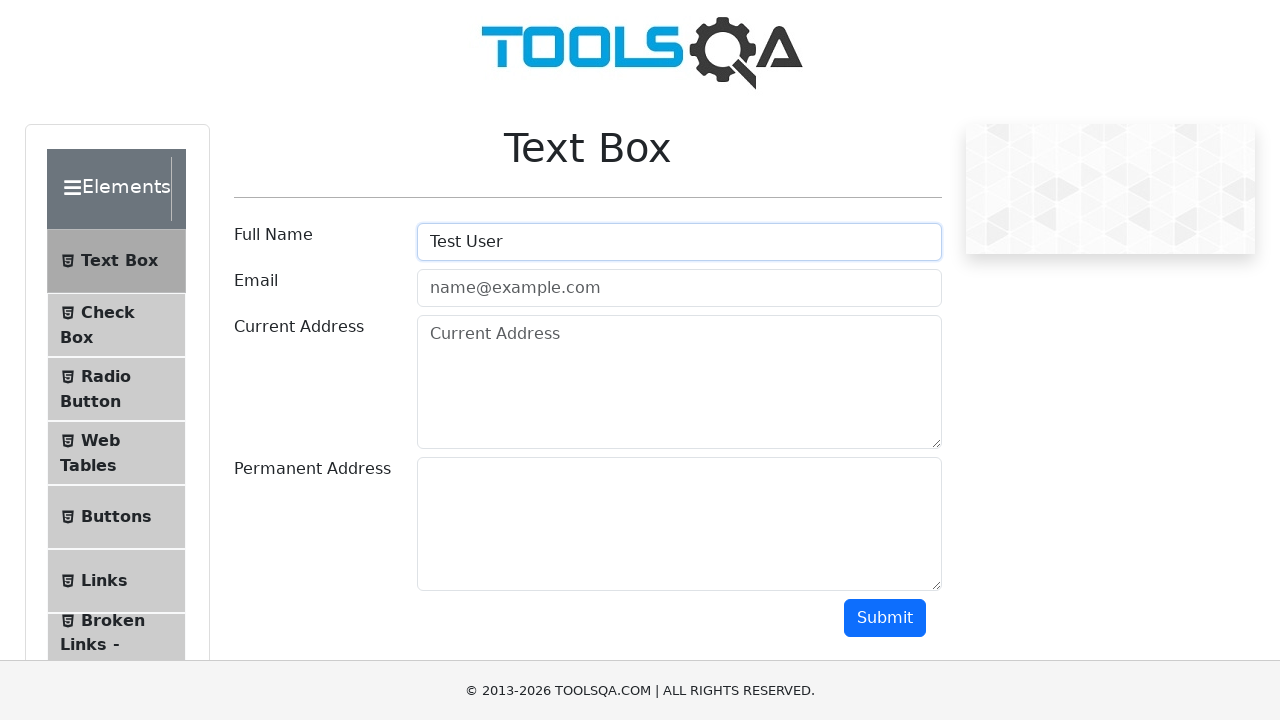

Filled email field with 'provashish@gmail.com' on [type=email]
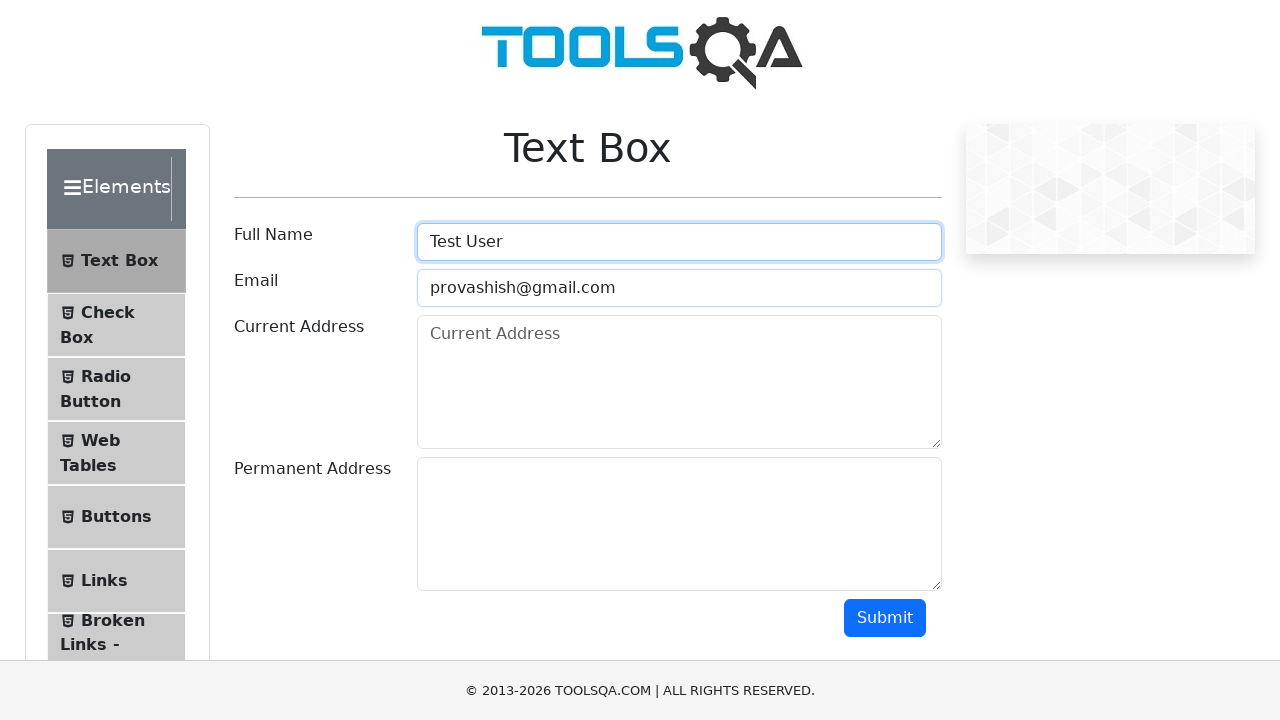

Located all form control elements
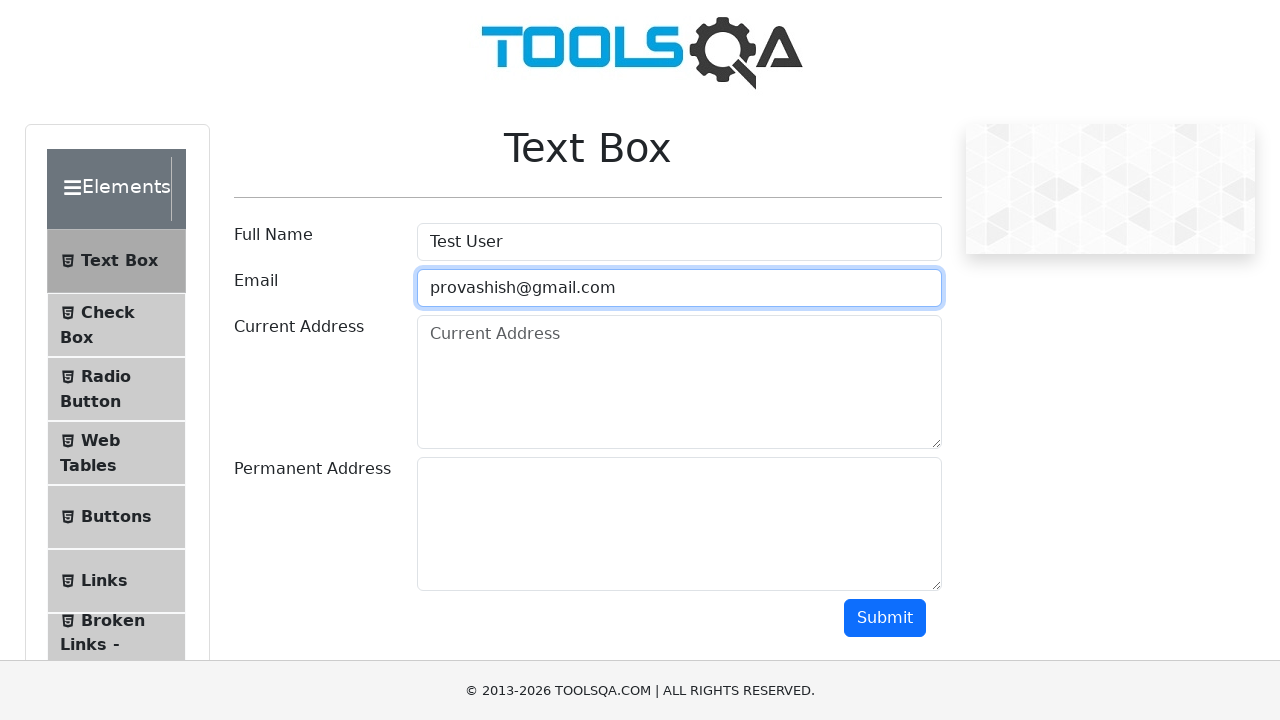

Filled current address field with 'Dhaka' on .form-control >> nth=2
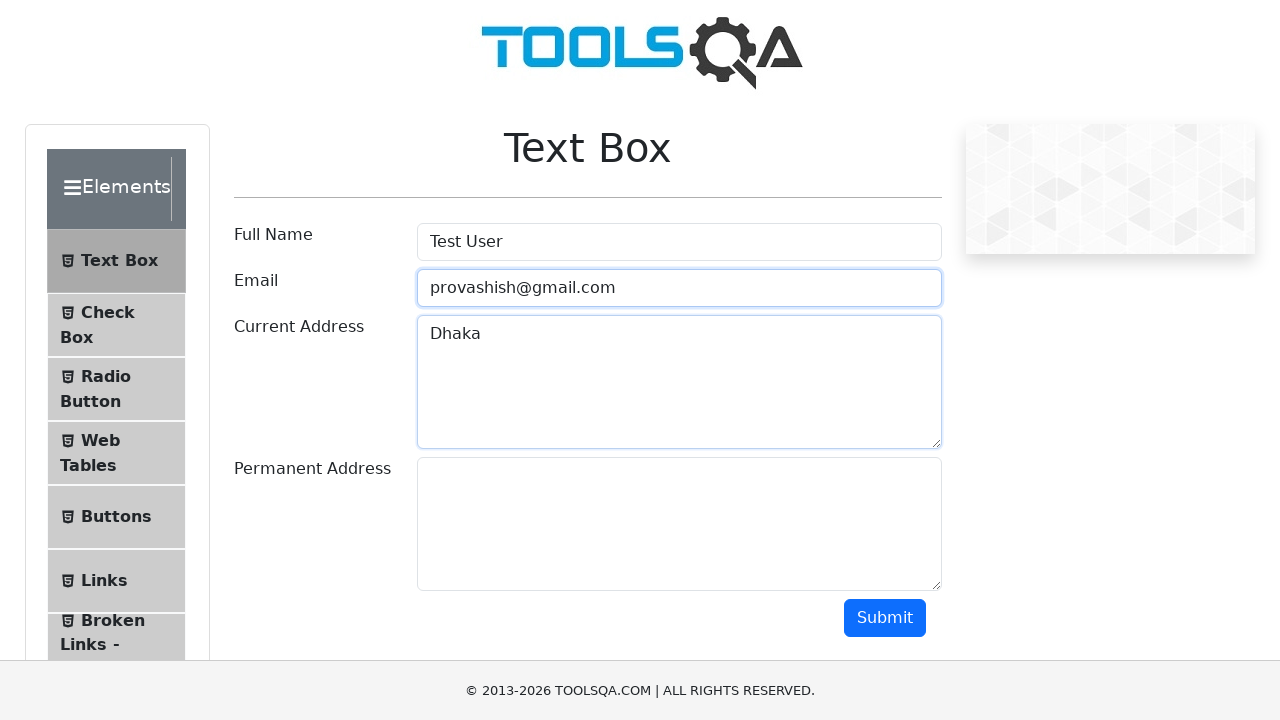

Filled permanent address field with 'Dhaka' on .form-control >> nth=3
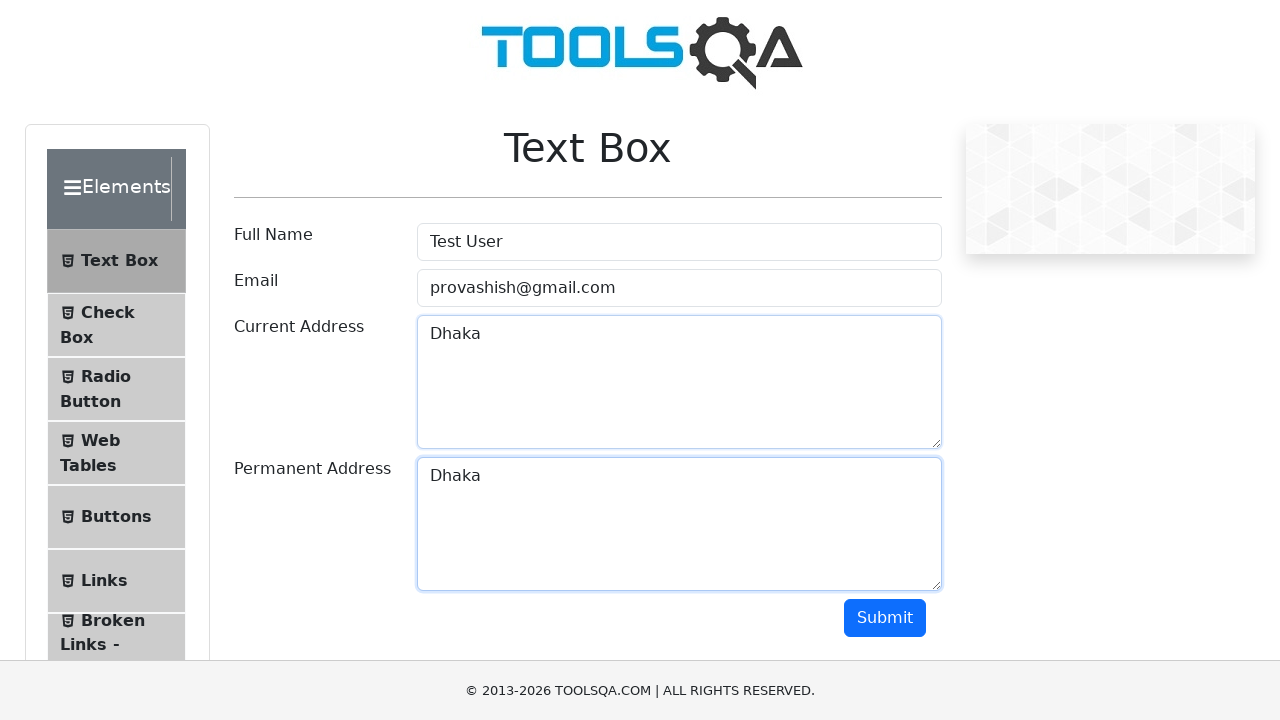

Scrolled down 500px to reveal submit button
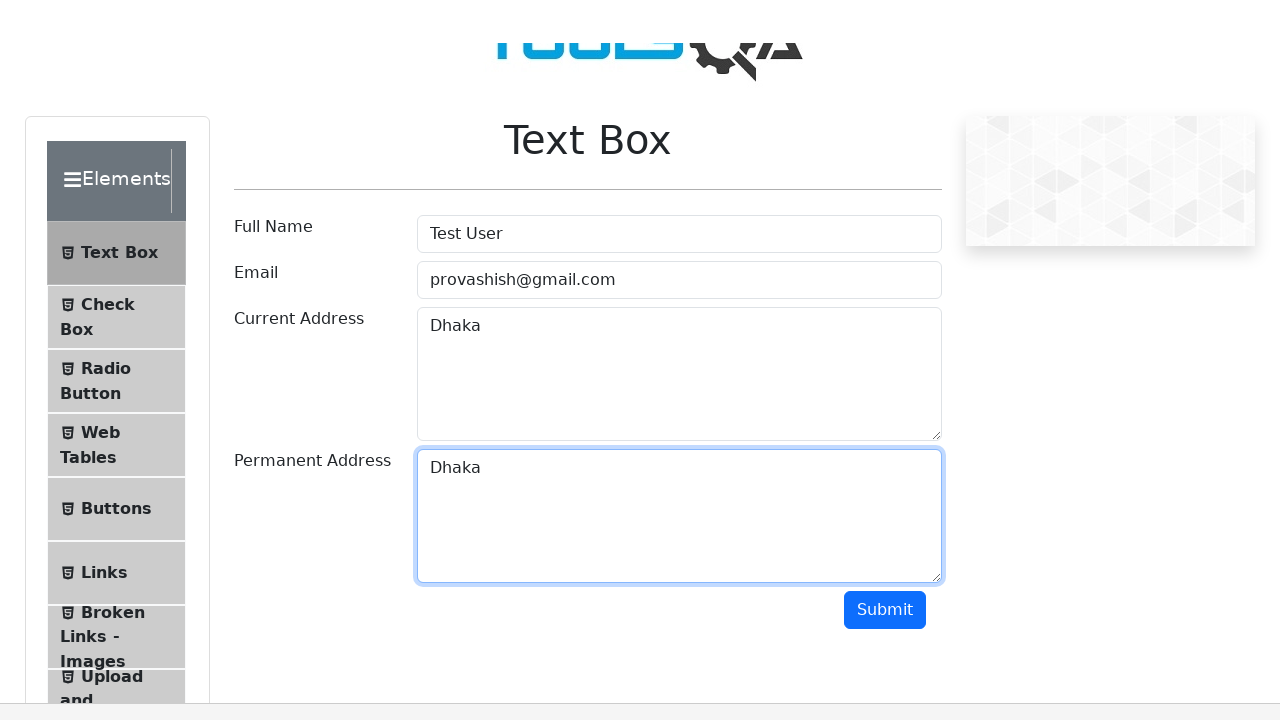

Clicked the submit button at (885, 118) on button >> nth=1
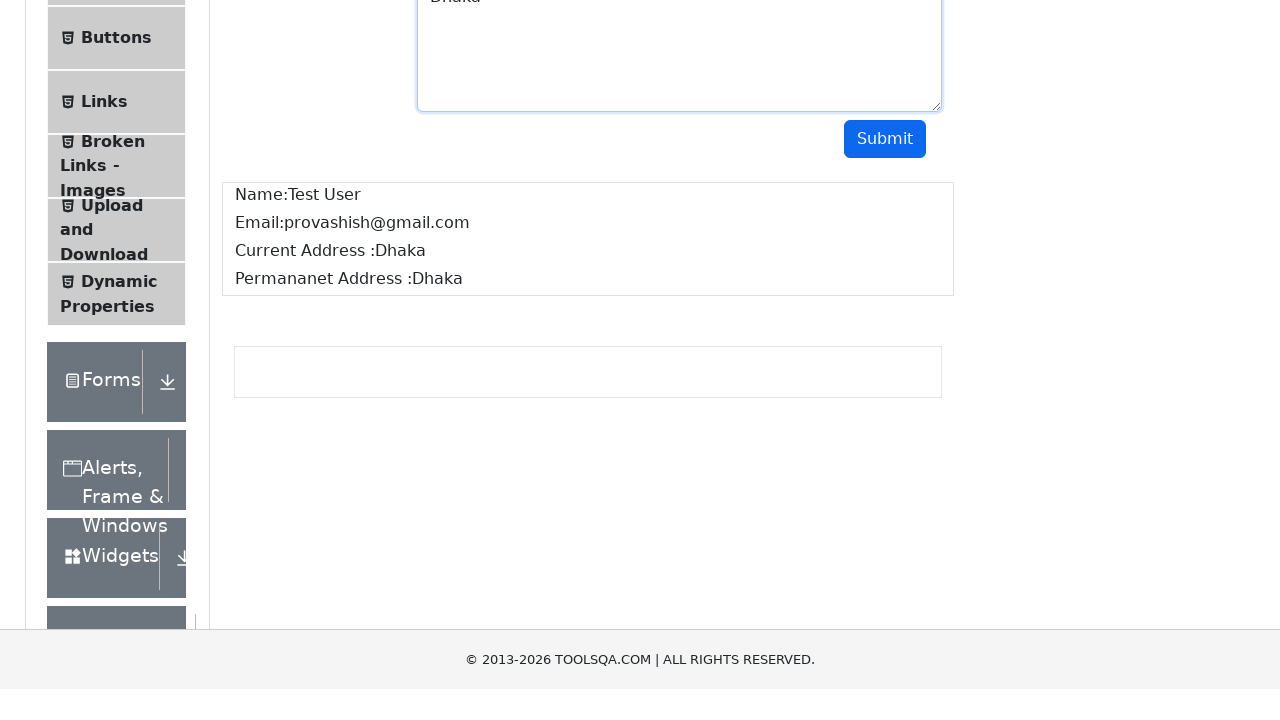

Waited for output section to appear
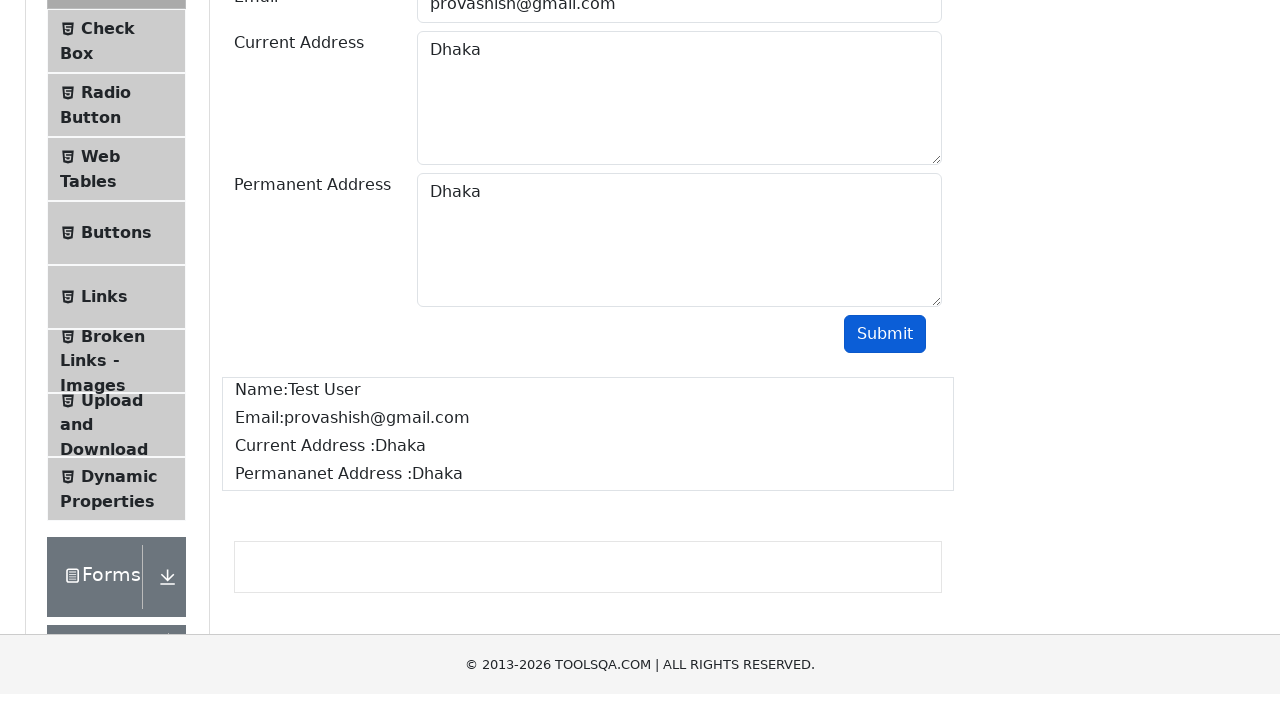

Retrieved output text content
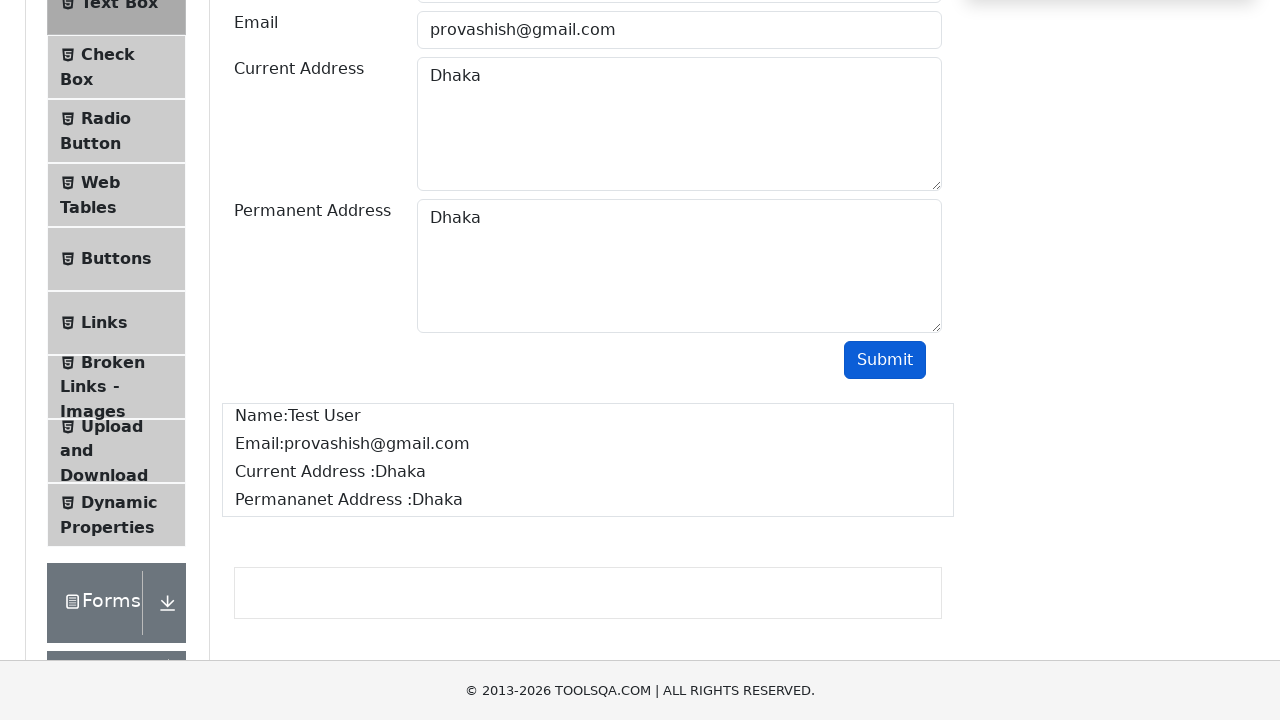

Verified 'Test User' is present in submitted output
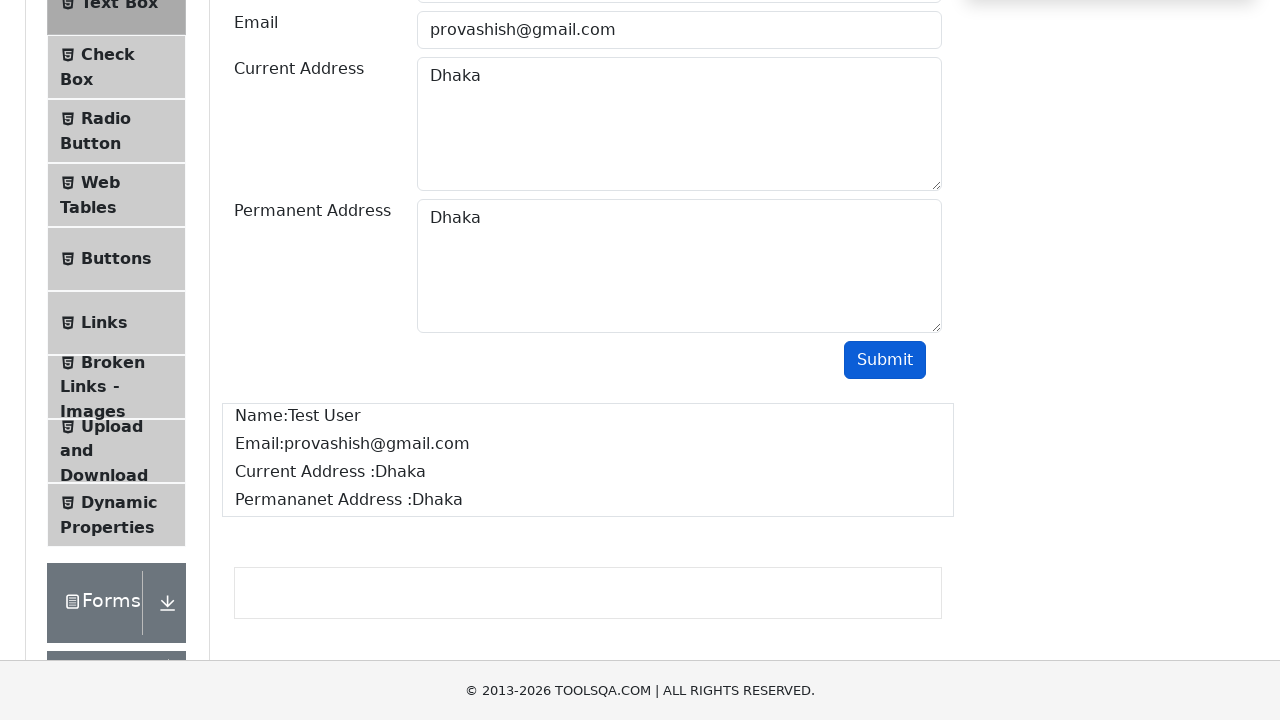

Verified 'provashish@gmail.com' is present in submitted output
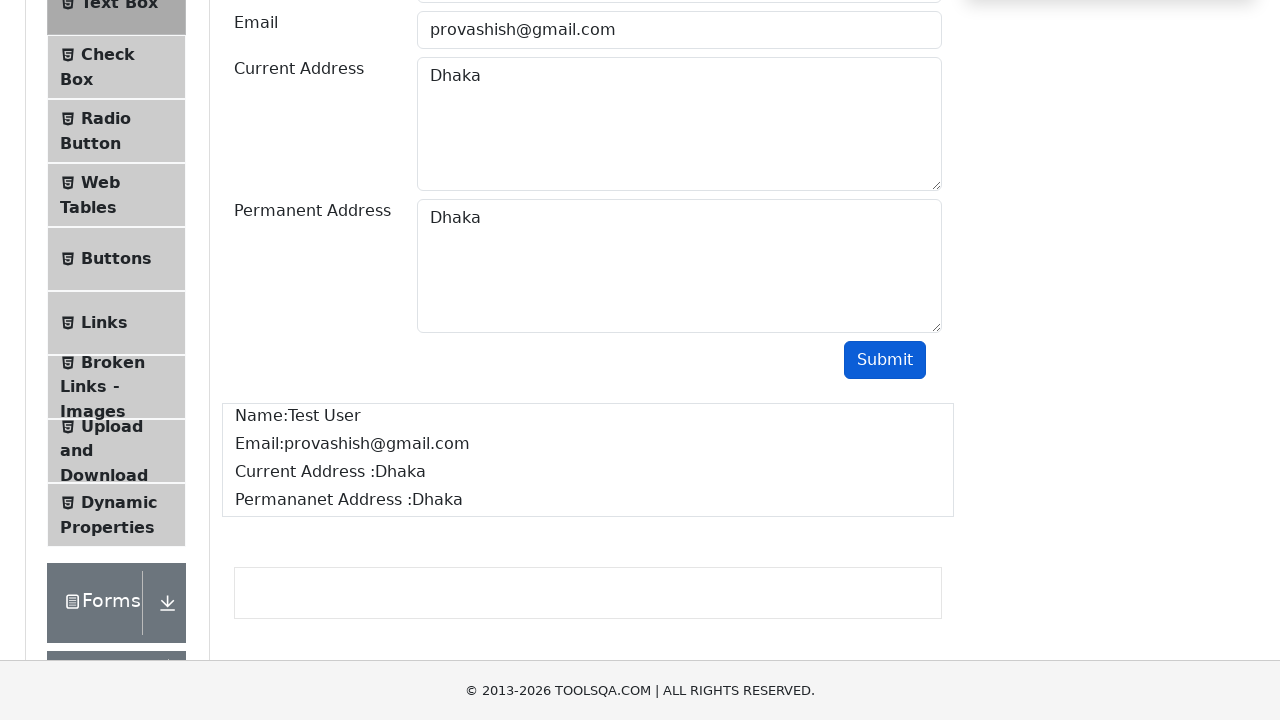

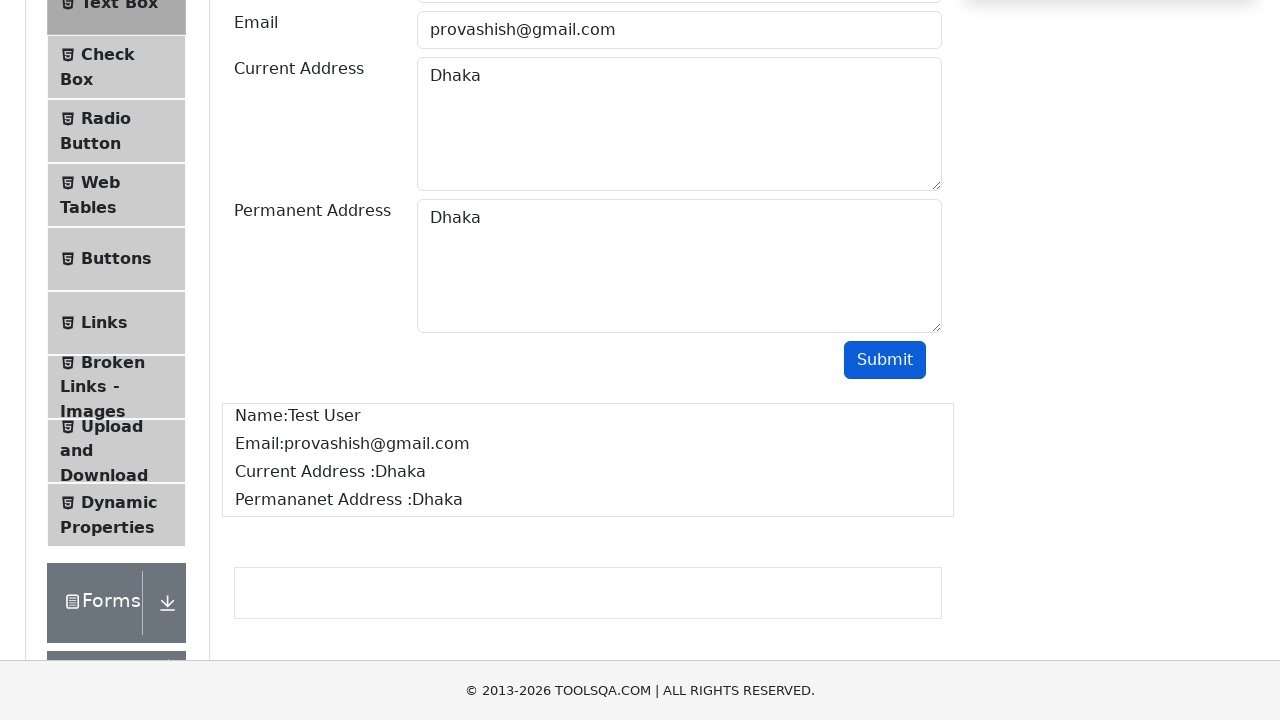